Tests multiple dropdown selection functionality by selecting specific color options (Blue and Yellow) from a dropdown menu

Starting URL: https://testautomationpractice.blogspot.com/

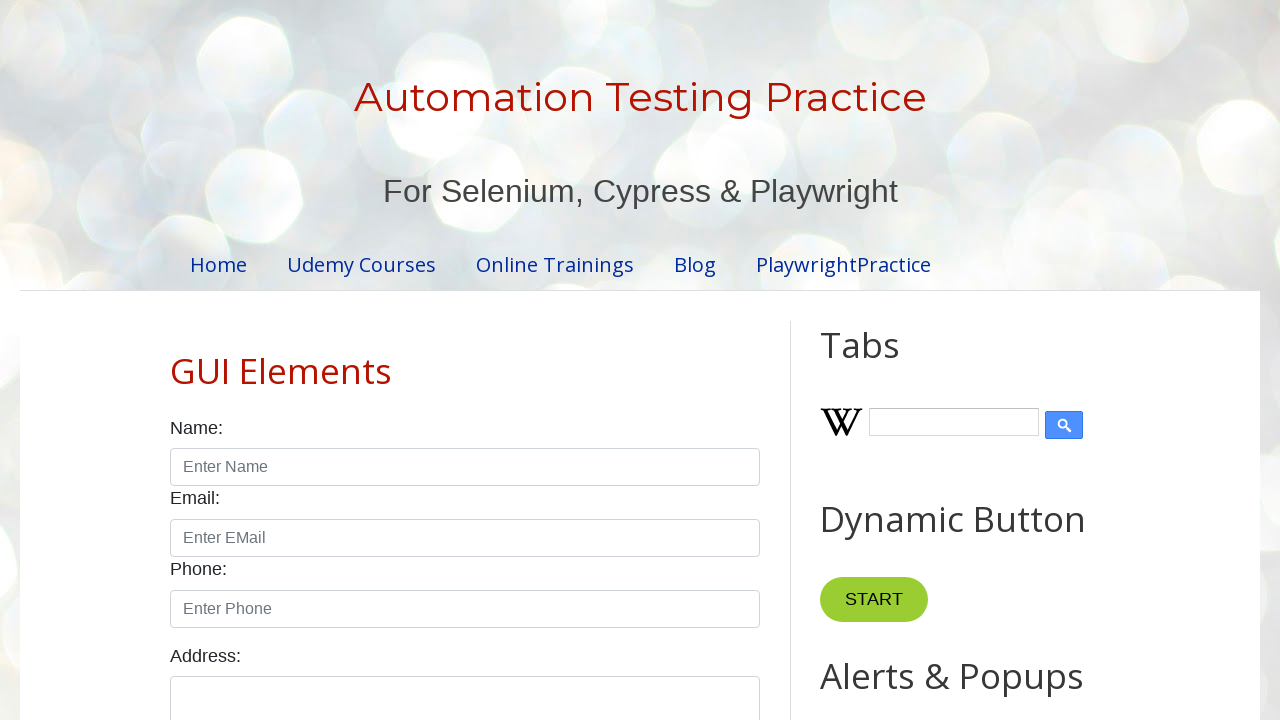

Located colors dropdown element
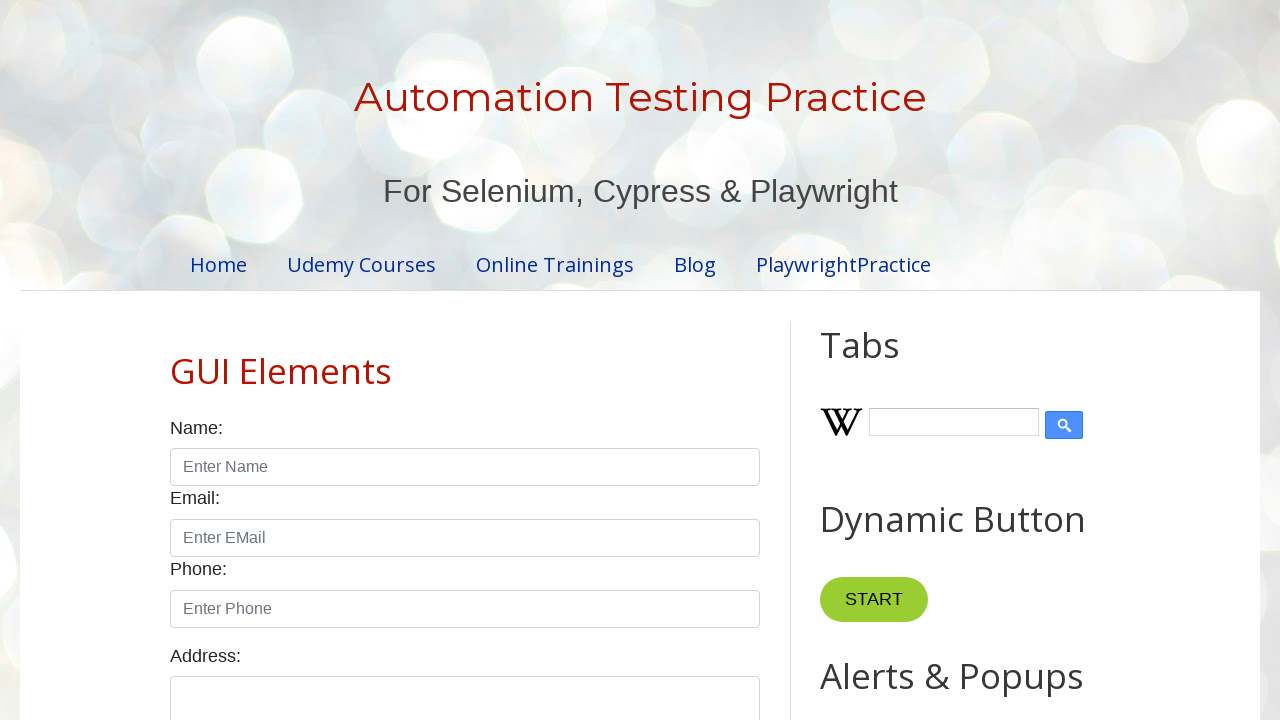

Retrieved count of dropdown options: 7
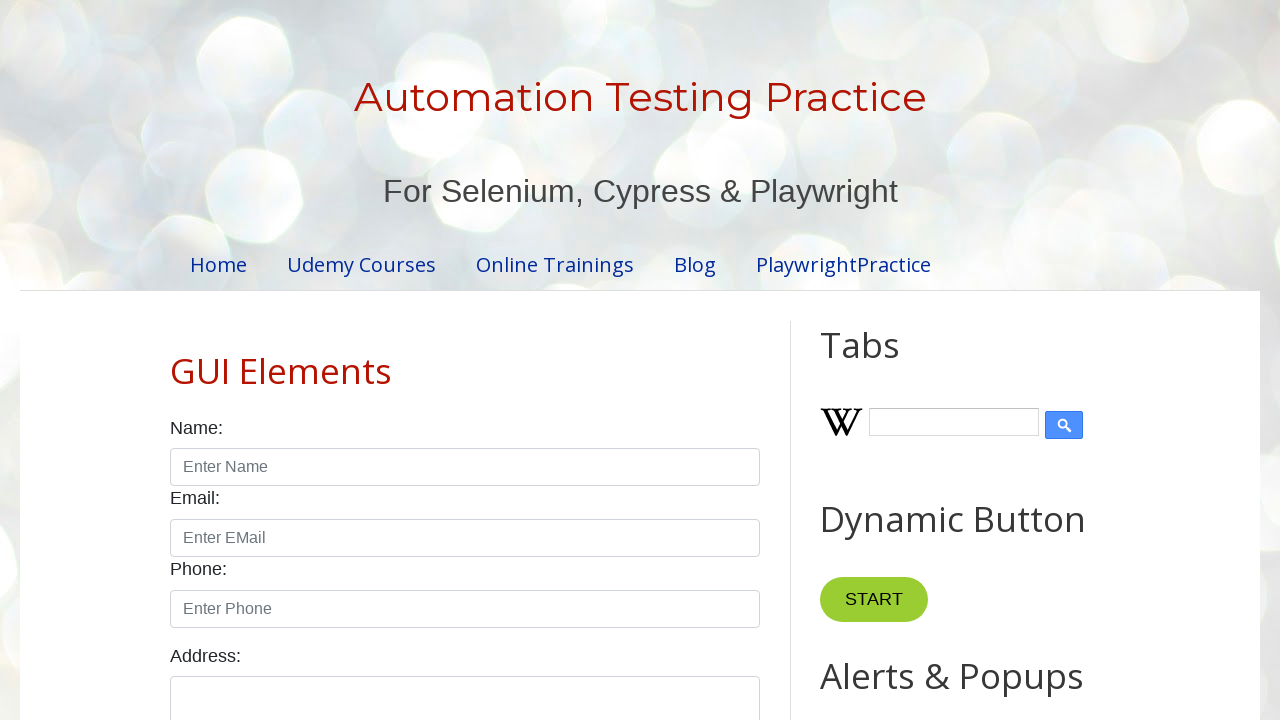

Selected option at index 0
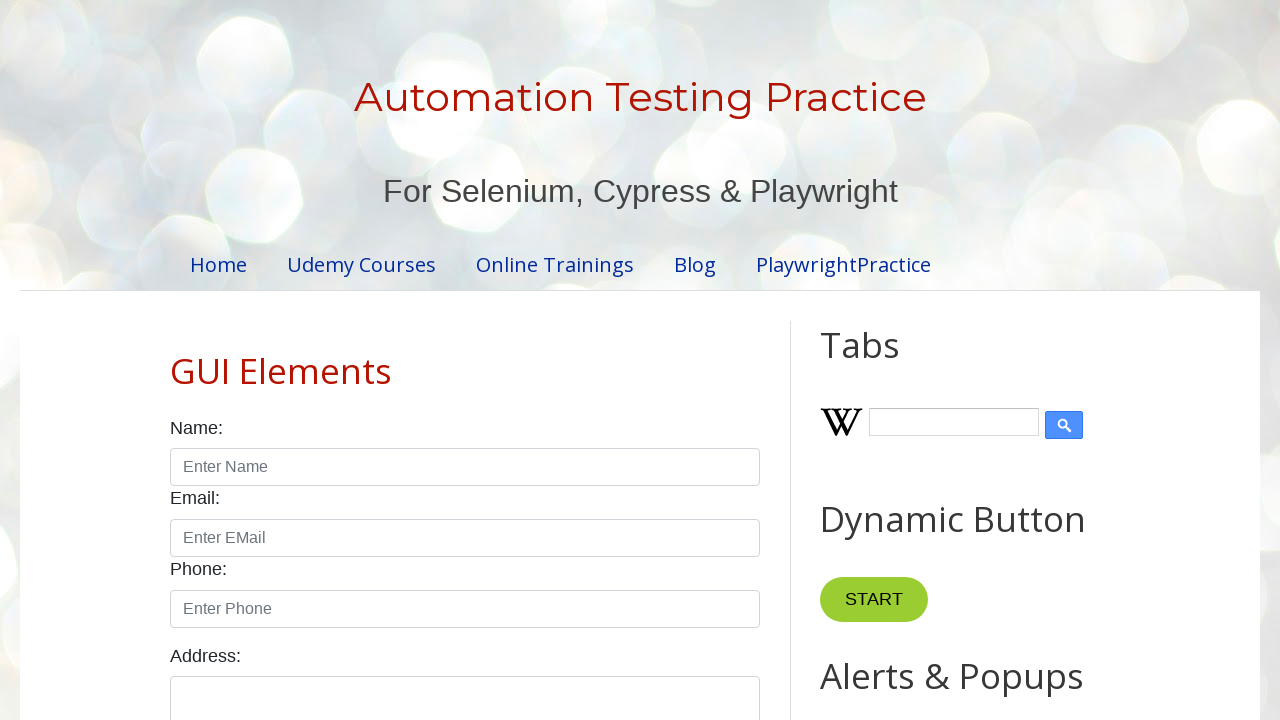

Retrieved option text: 'Red'
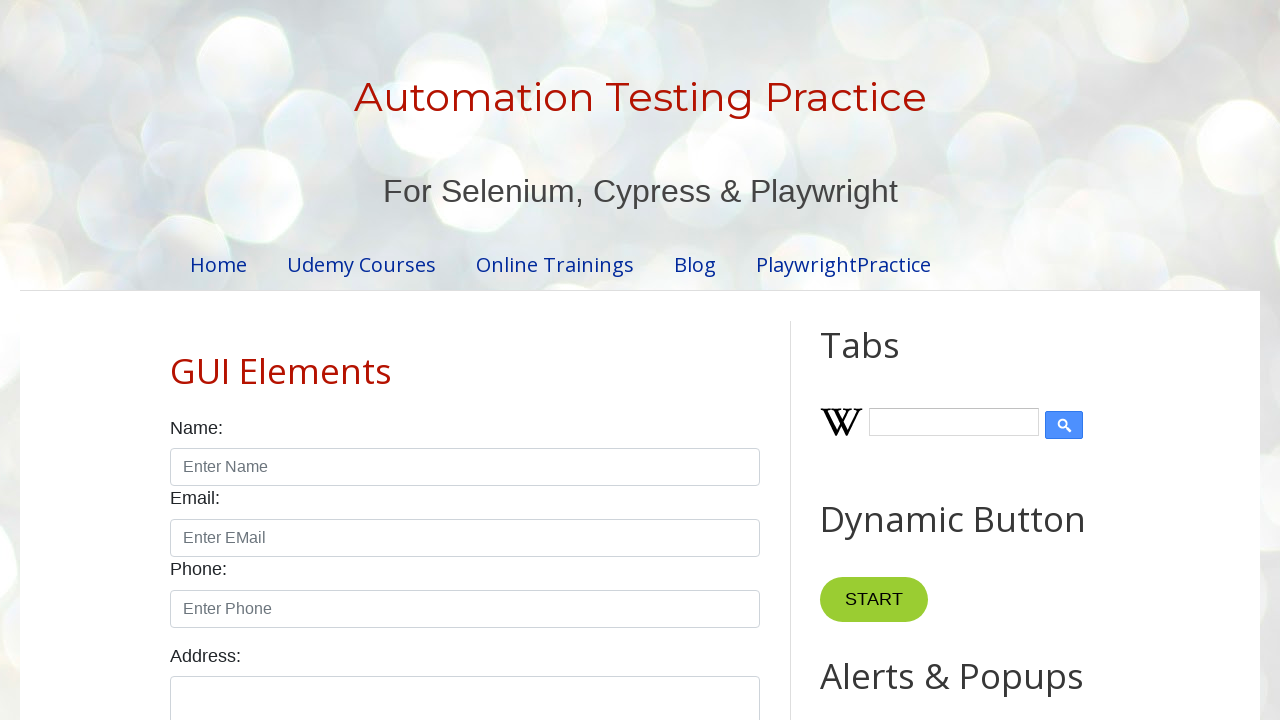

Selected option at index 1
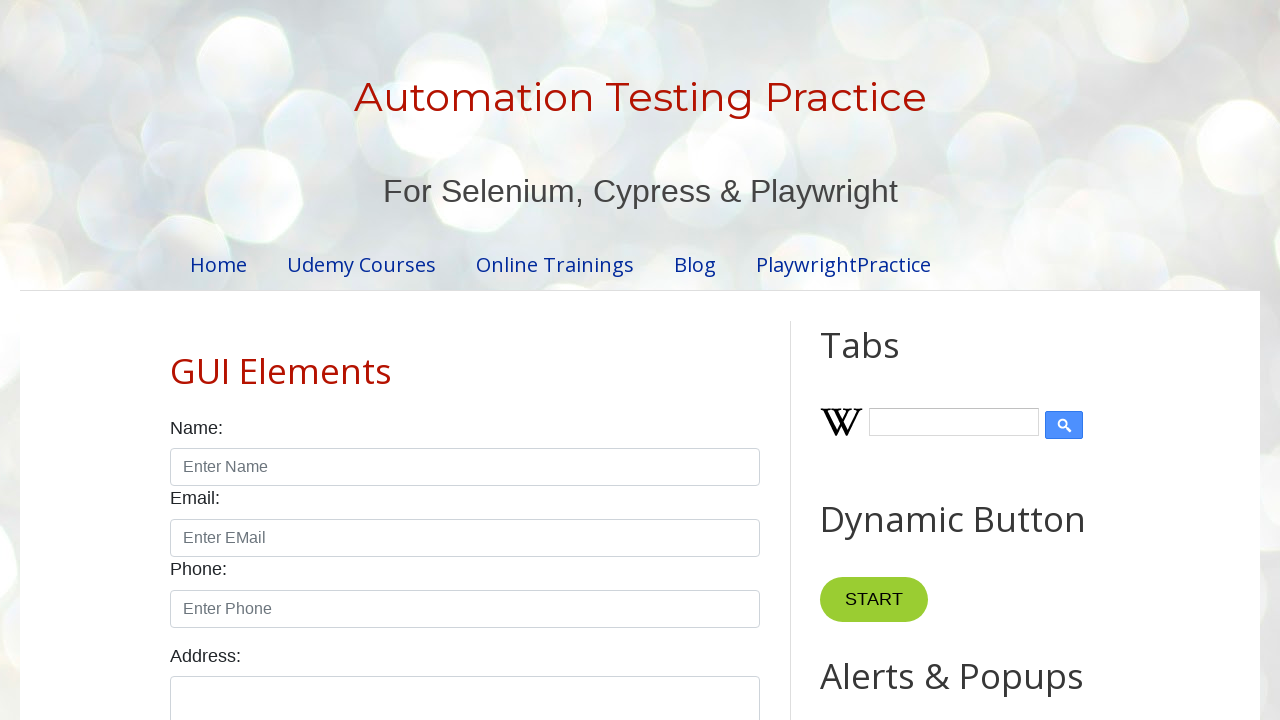

Retrieved option text: 'Blue'
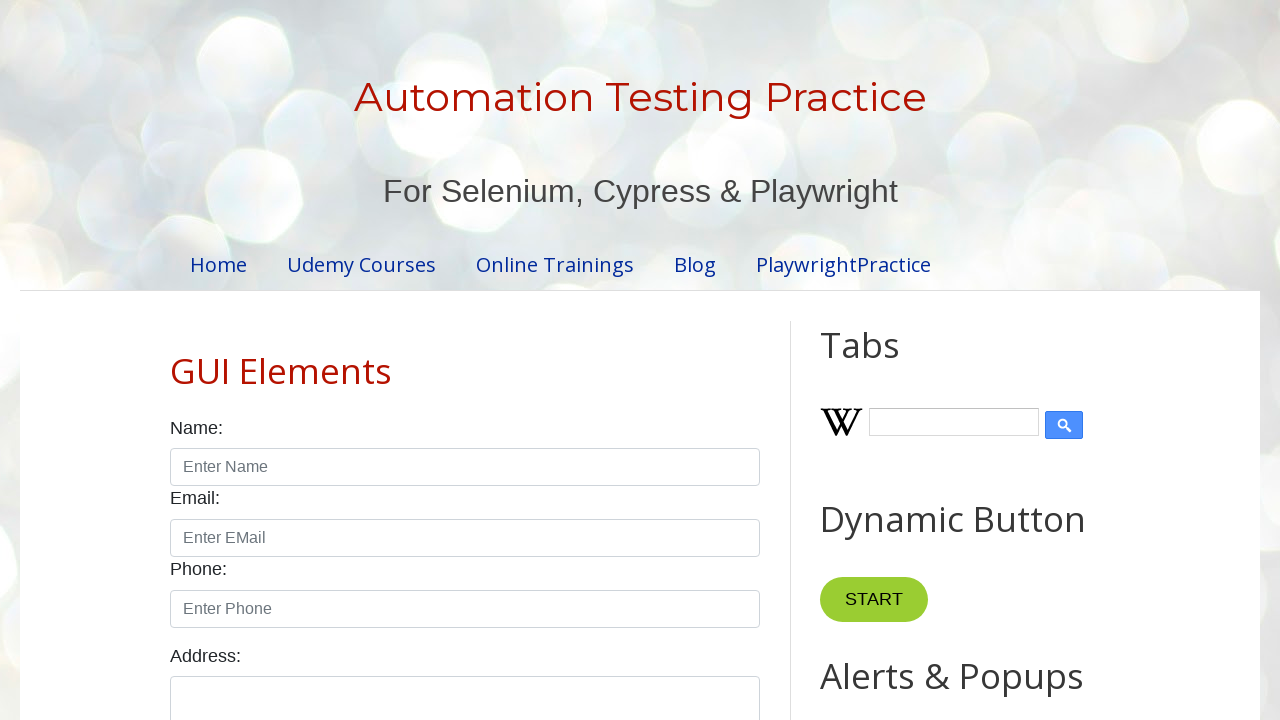

Clicked on 'Blue' option at (465, 361) on xpath=//select[@id="colors"]//option >> nth=1
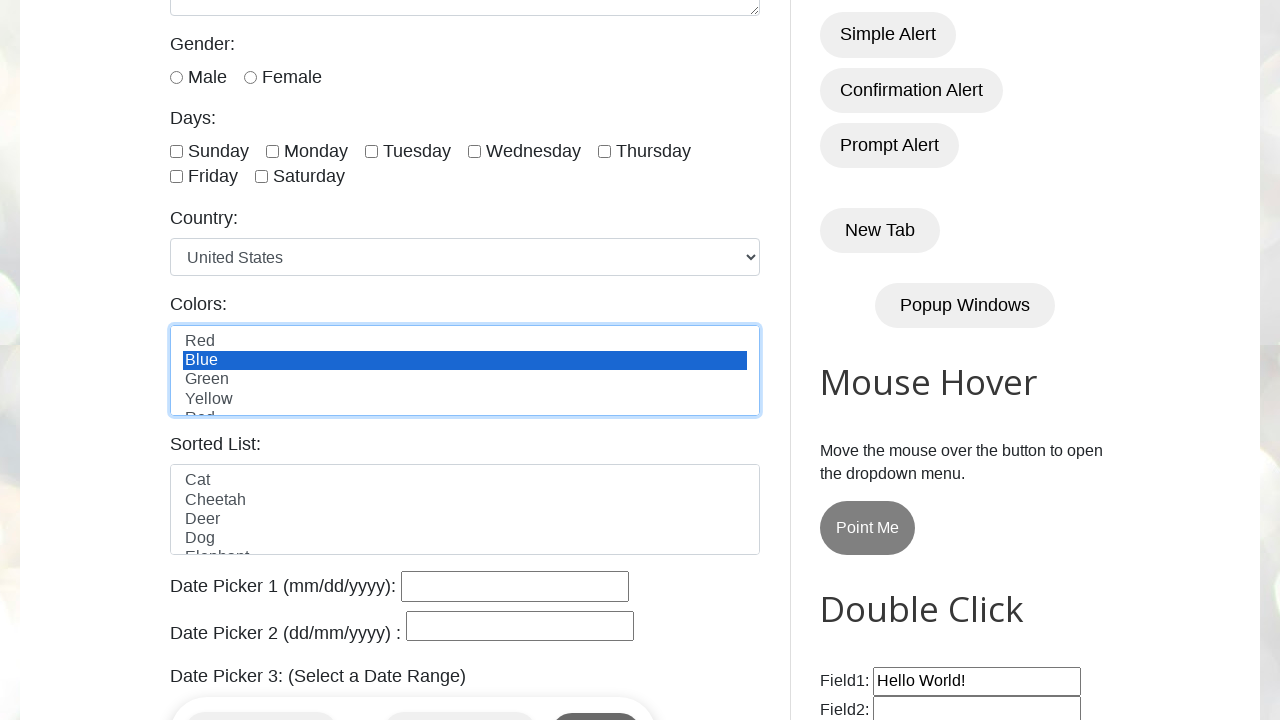

Selected option at index 2
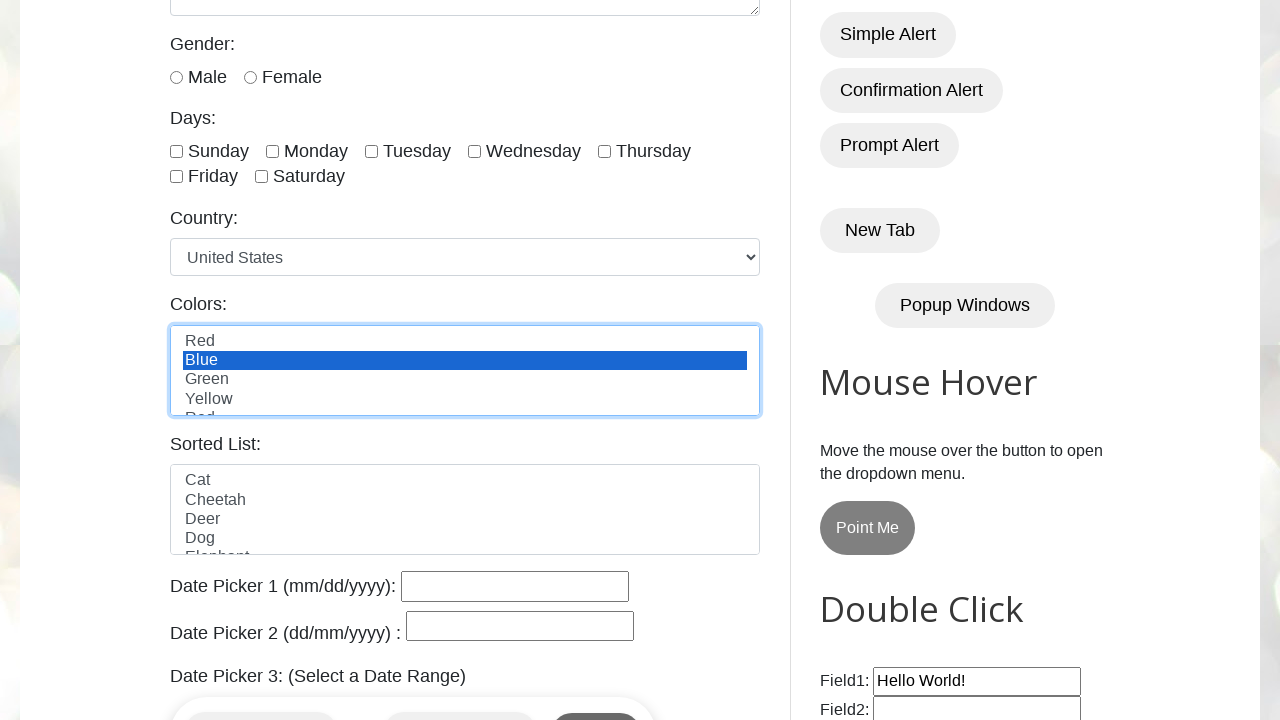

Retrieved option text: 'Green'
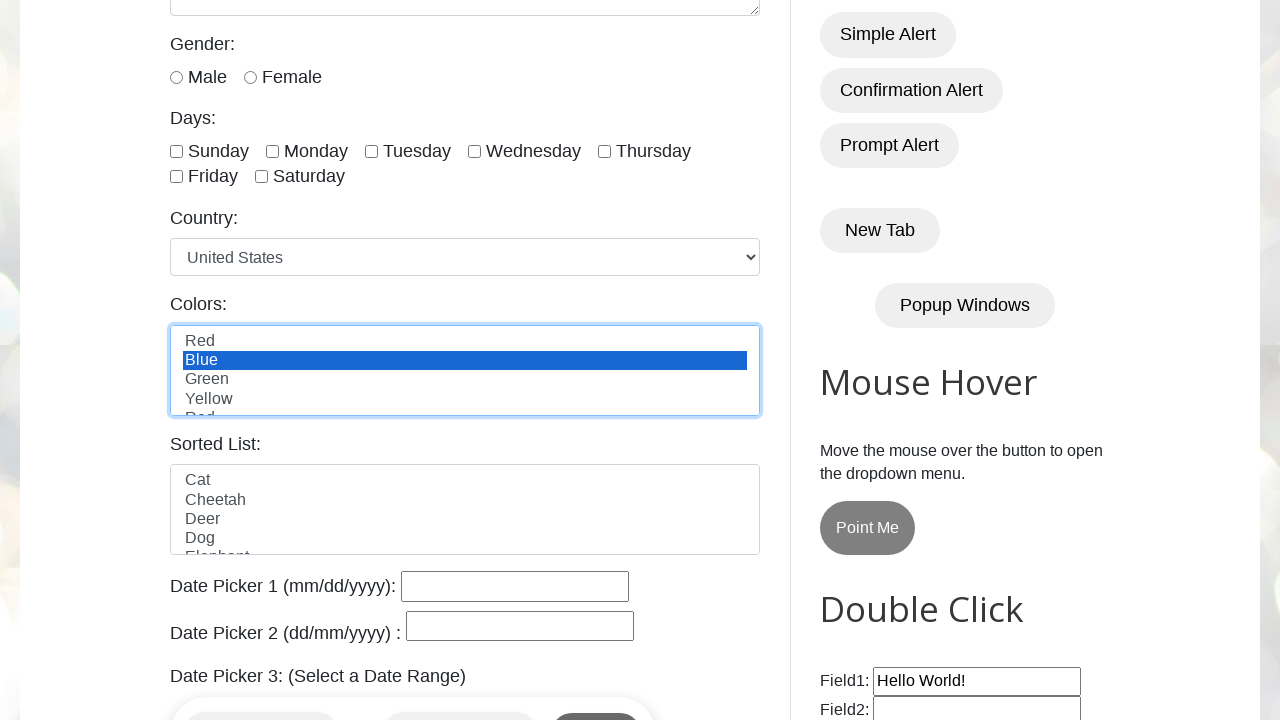

Selected option at index 3
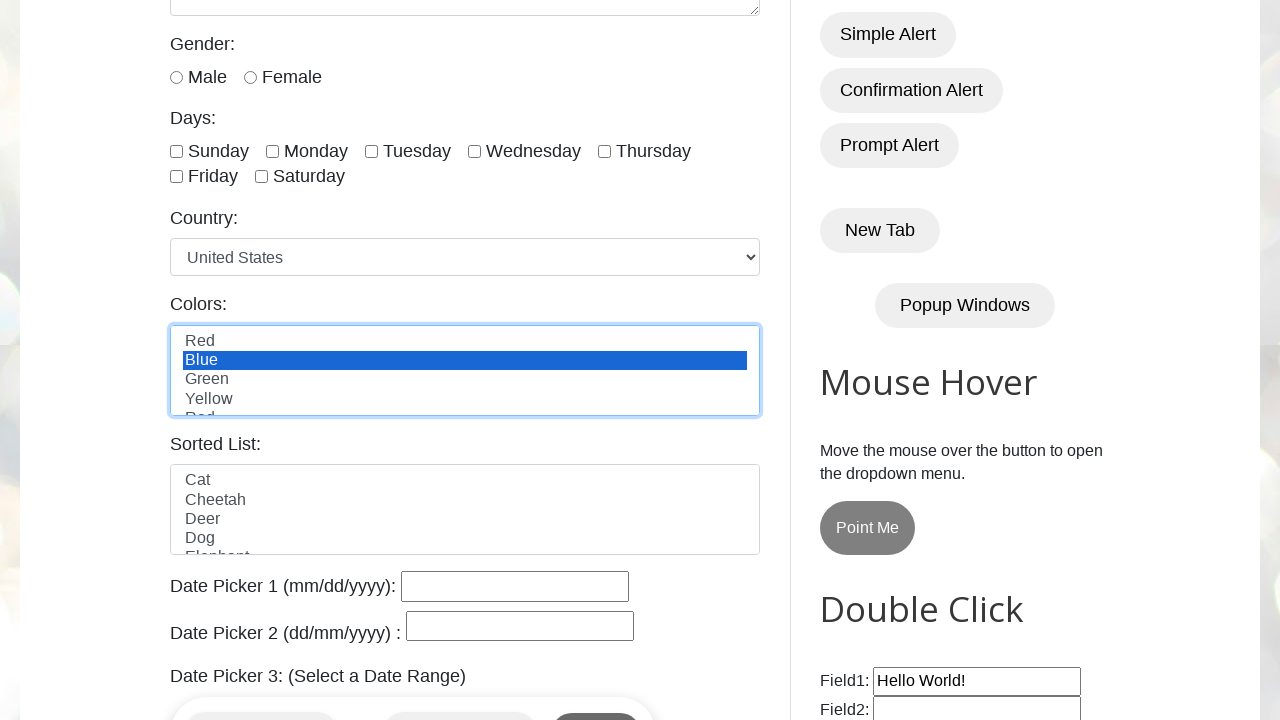

Retrieved option text: 'Yellow'
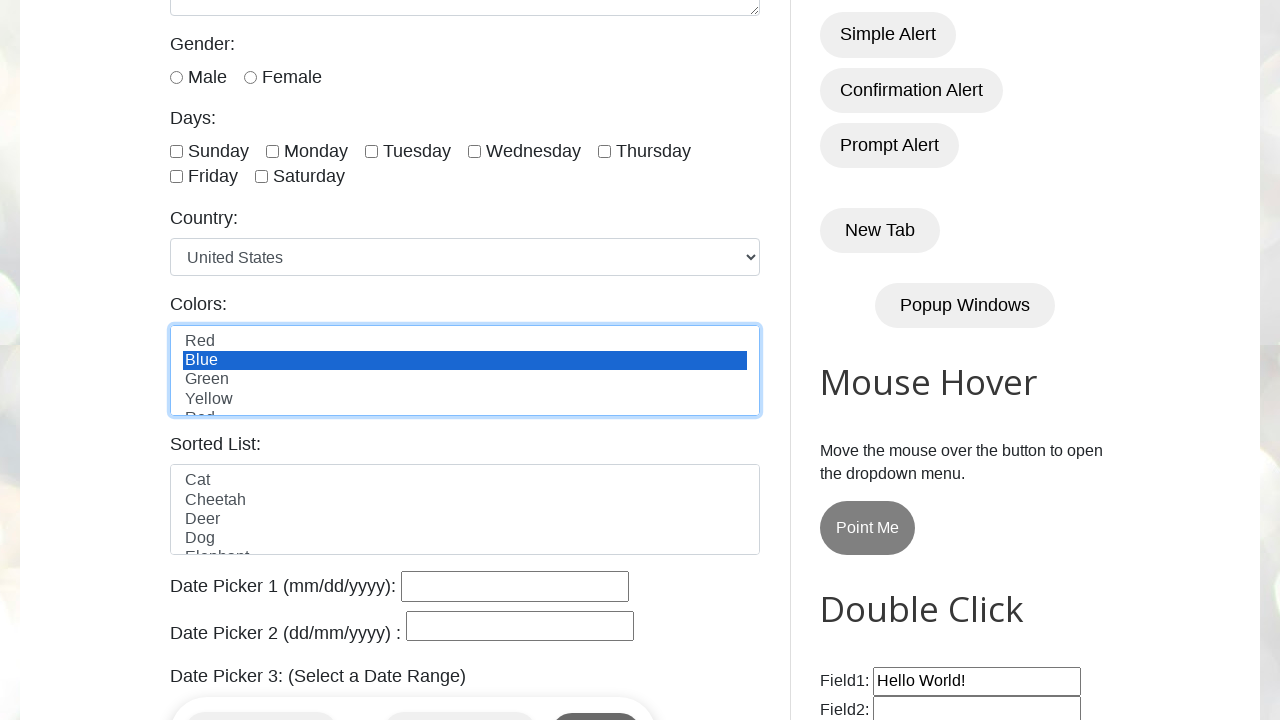

Clicked on 'Yellow' option at (465, 399) on xpath=//select[@id="colors"]//option >> nth=3
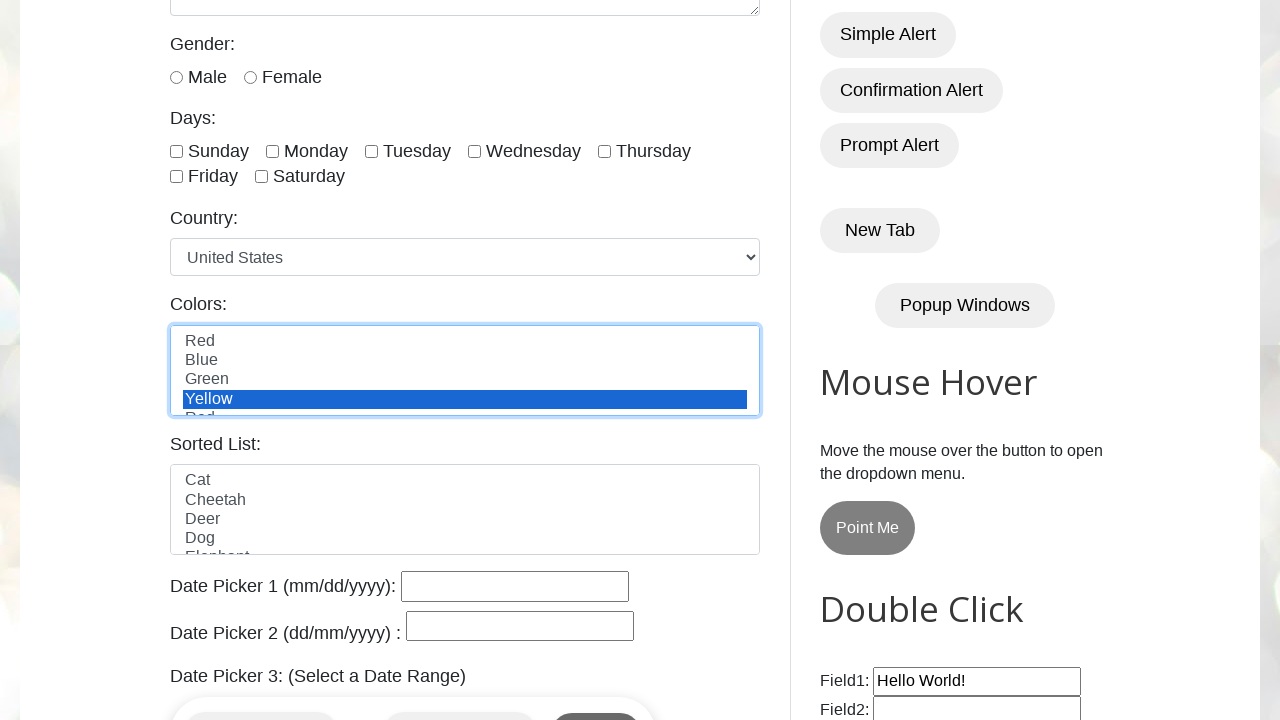

Selected option at index 4
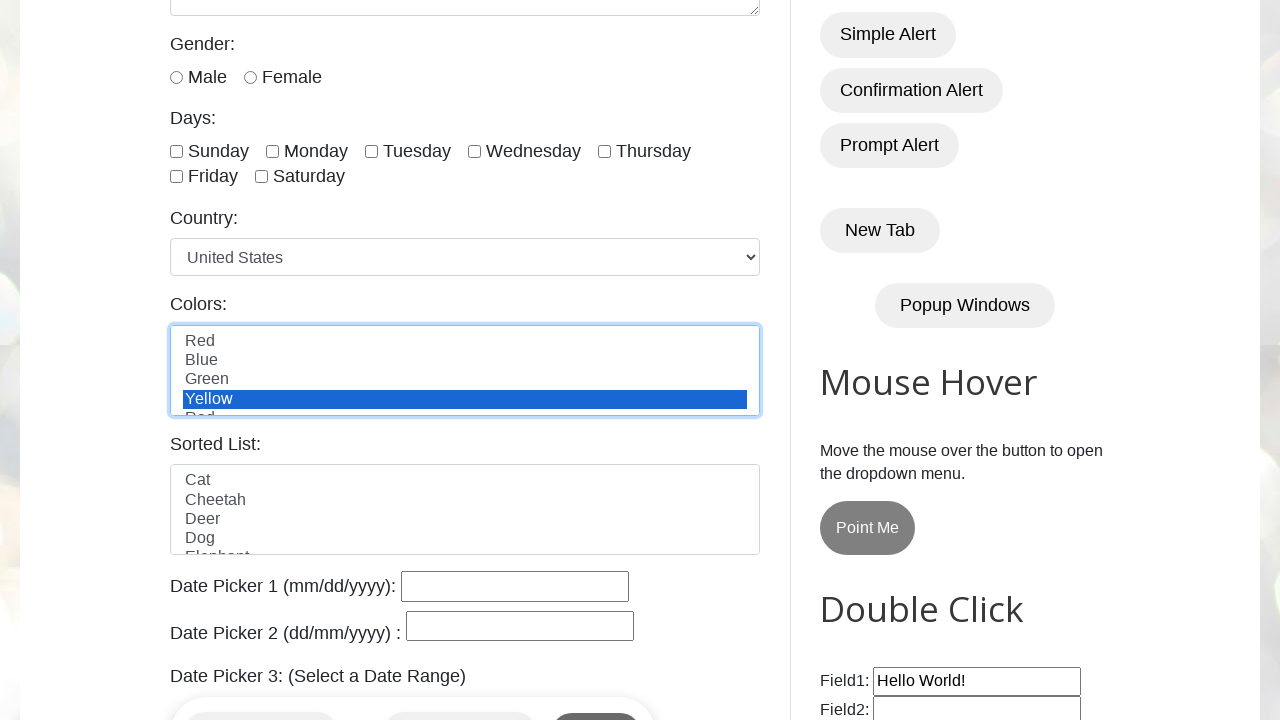

Retrieved option text: 'Red'
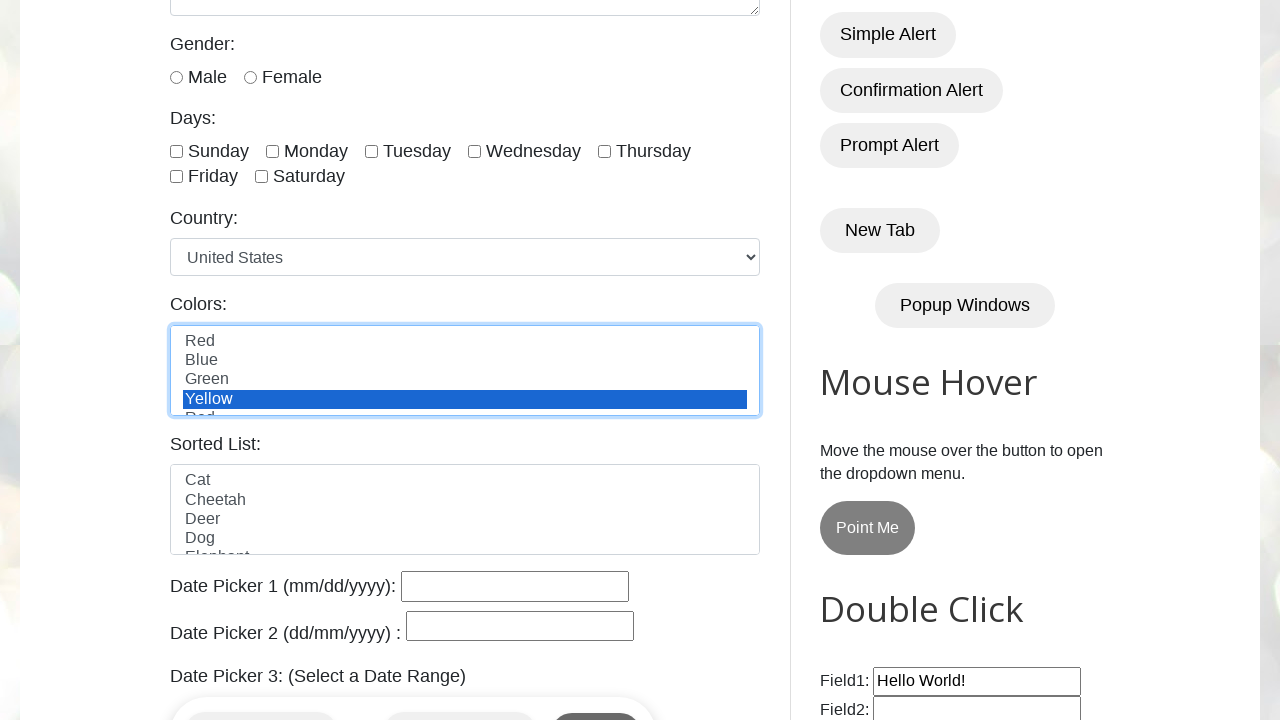

Selected option at index 5
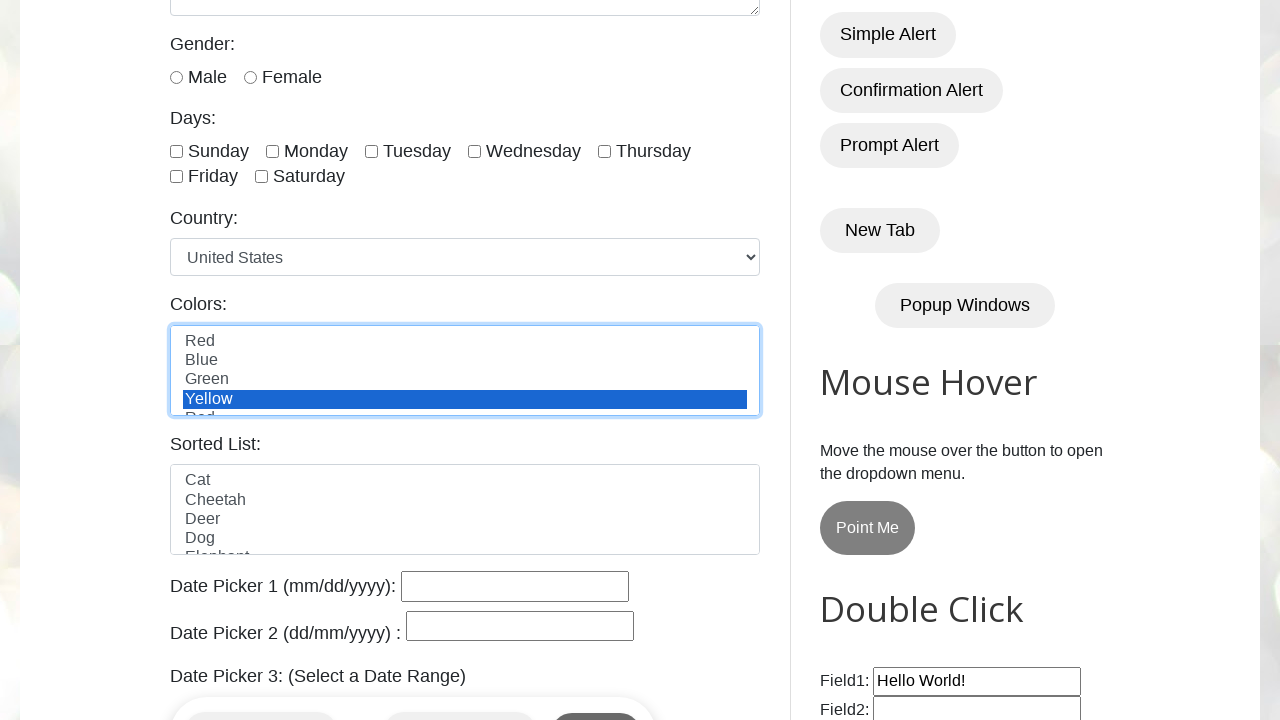

Retrieved option text: 'White'
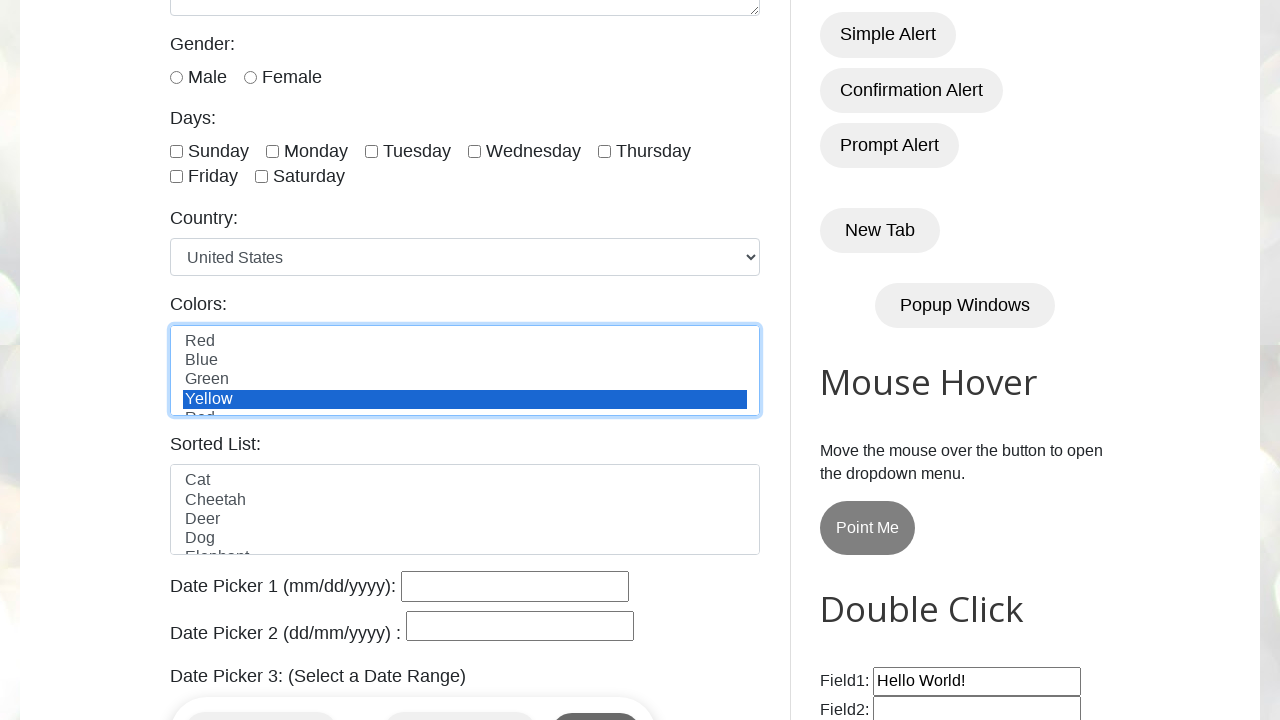

Selected option at index 6
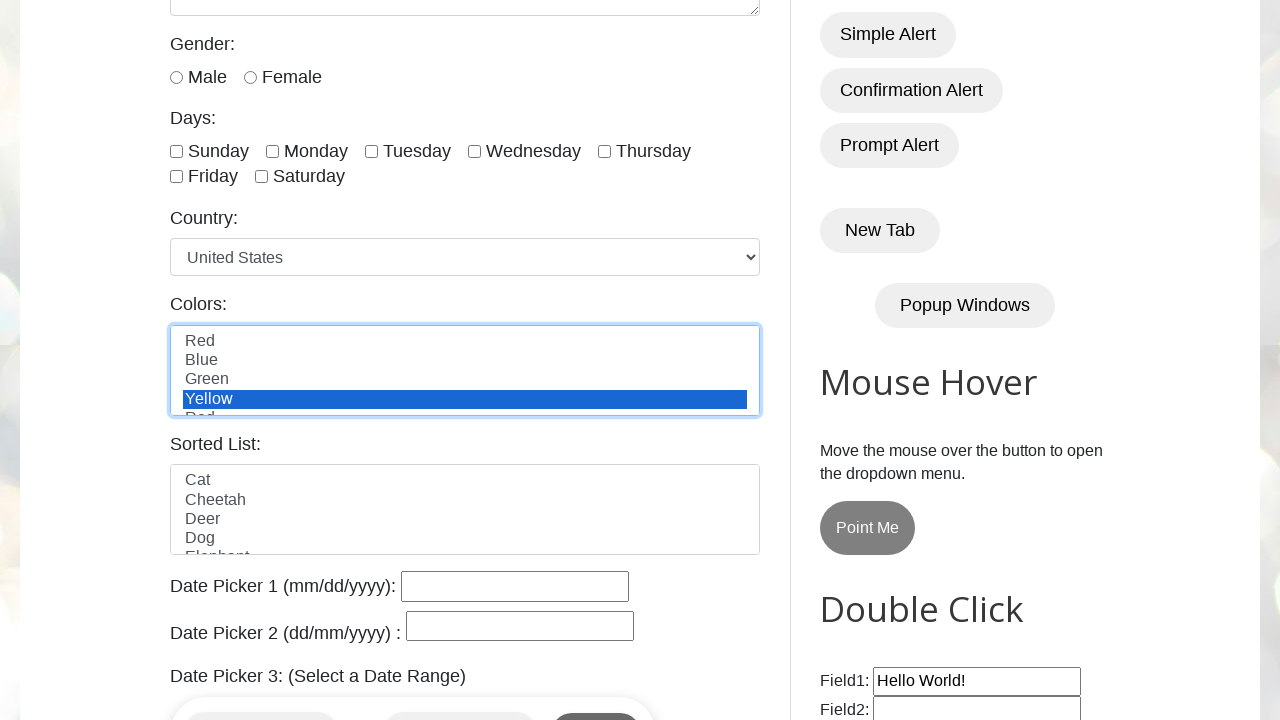

Retrieved option text: 'Green'
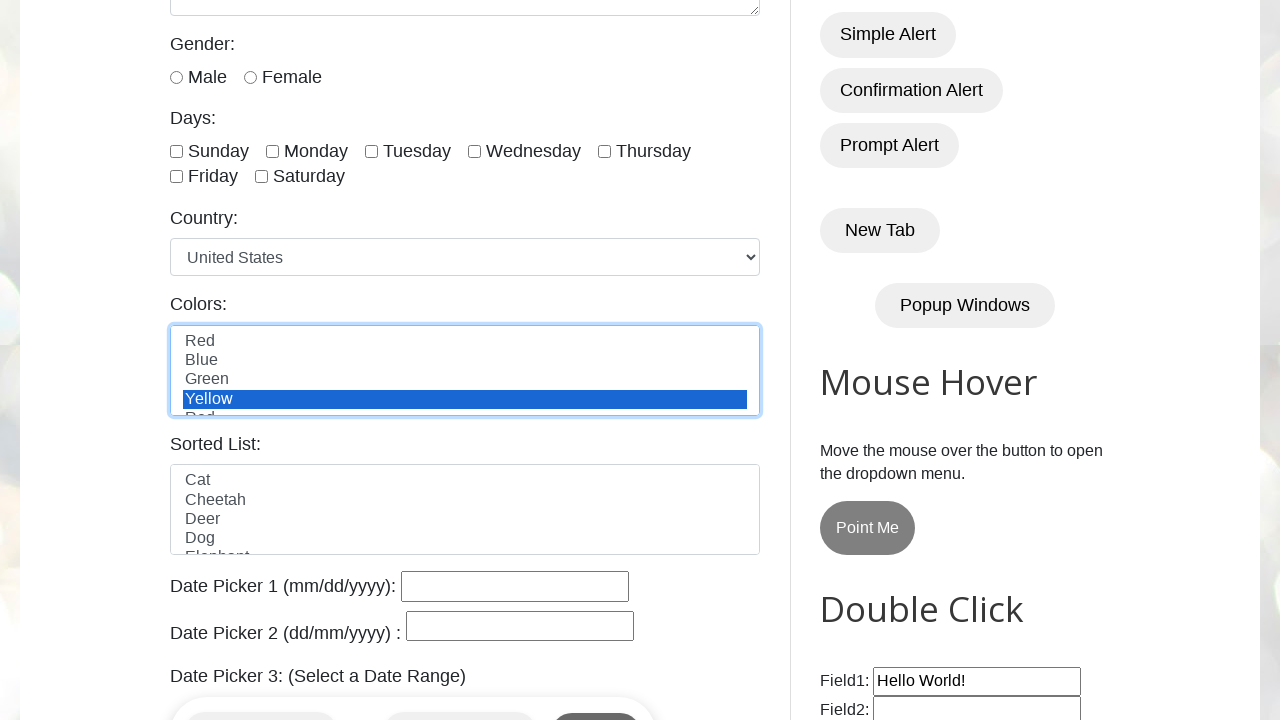

Waited for dropdown selections to be registered (1000ms)
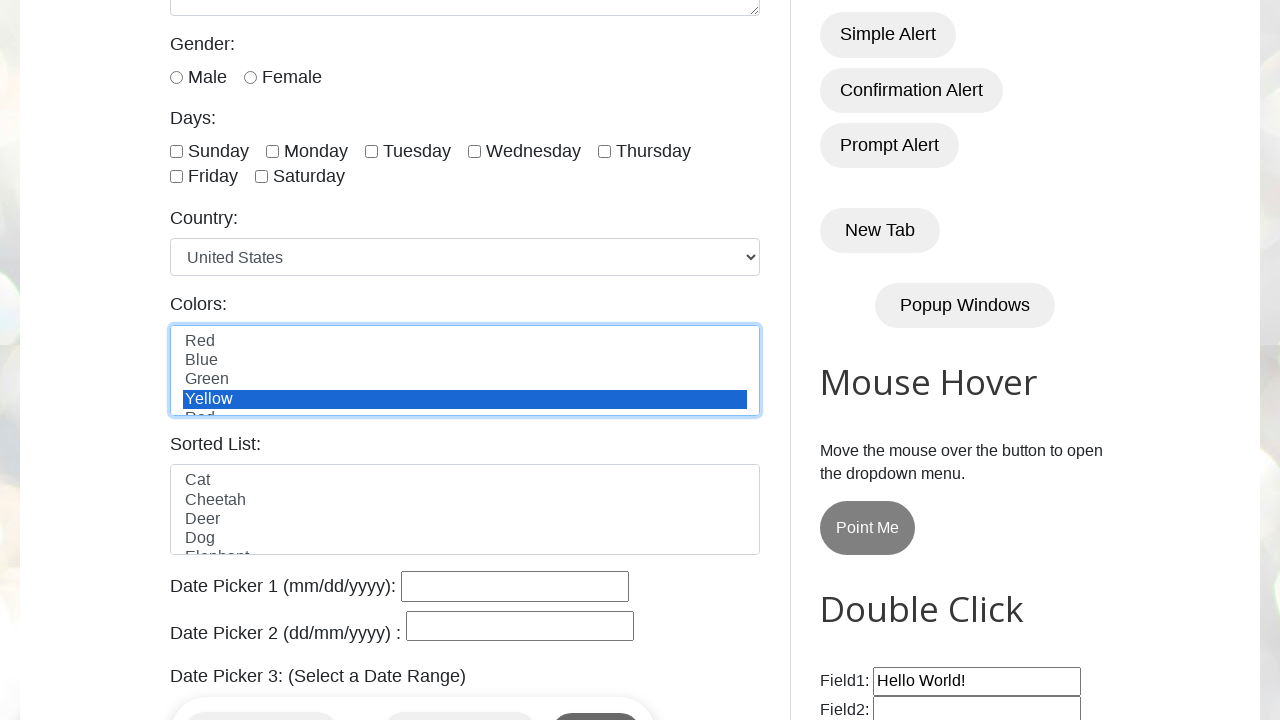

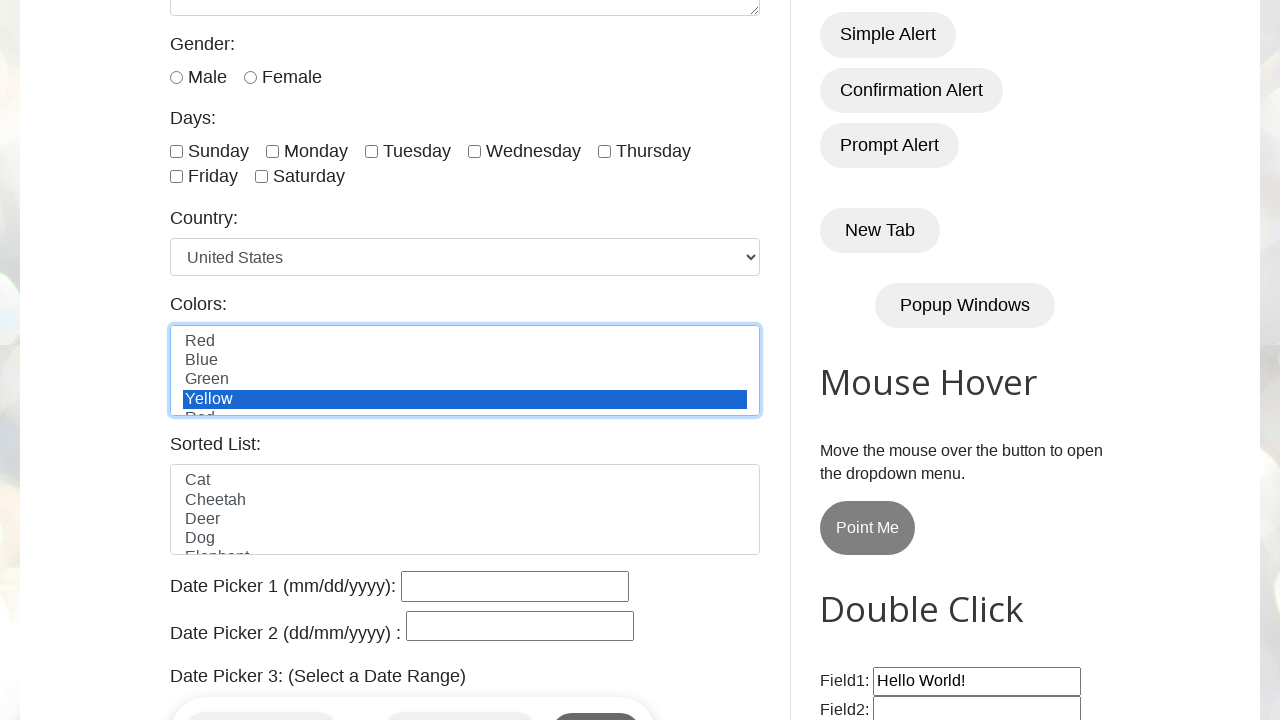